Tests enable/disable functionality of a text field by enabling it, entering text, then disabling it

Starting URL: https://codenboxautomationlab.com/practice/

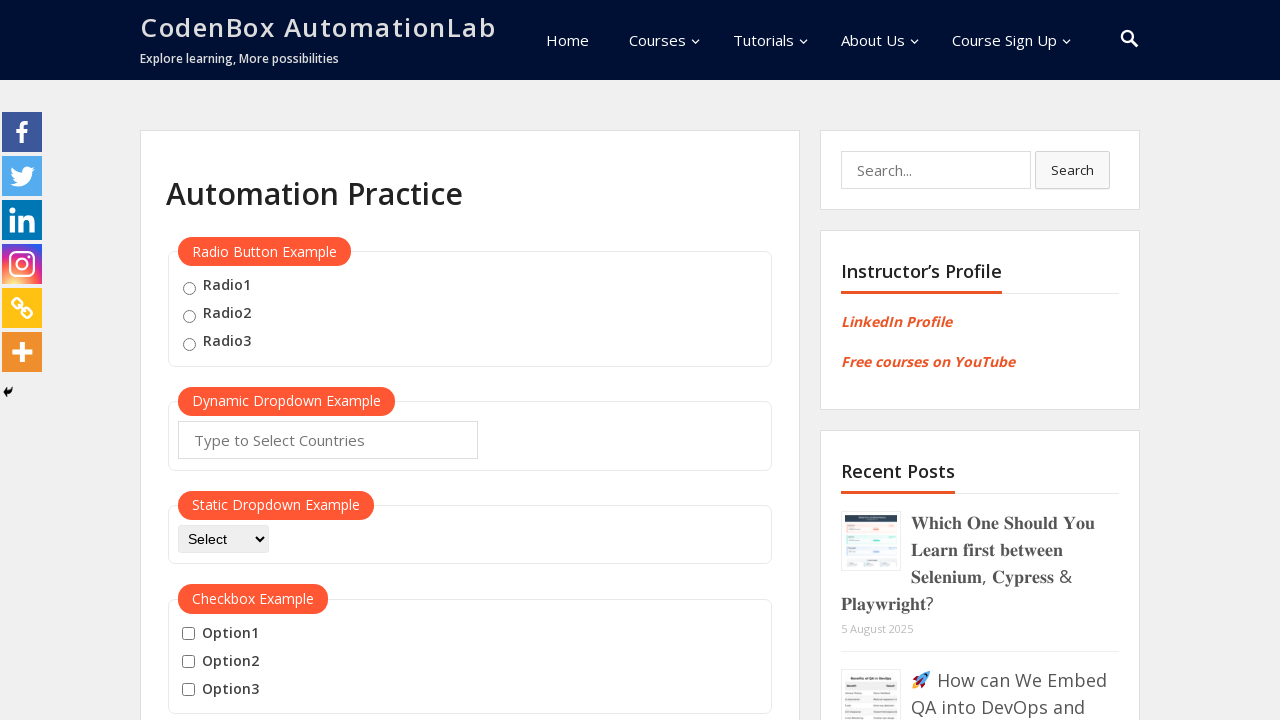

Scrolled to enable/disable section
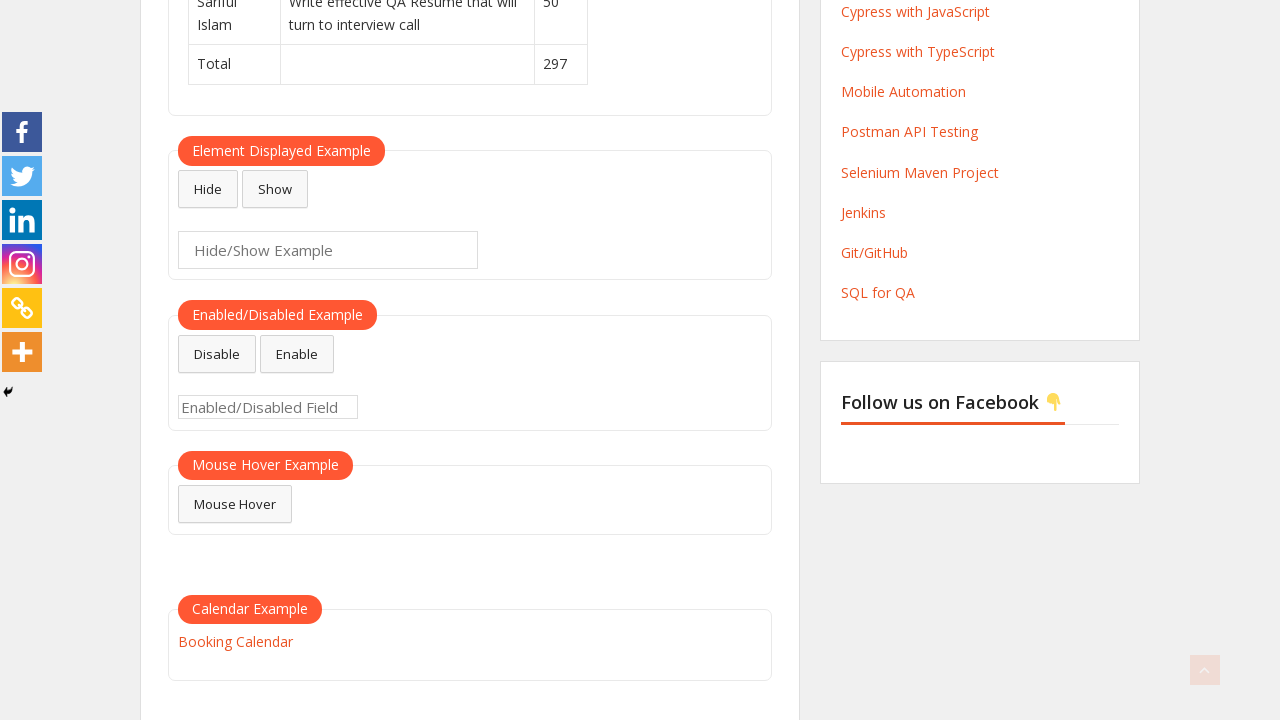

Clicked enable button to enable text field at (297, 354) on #enabled-button
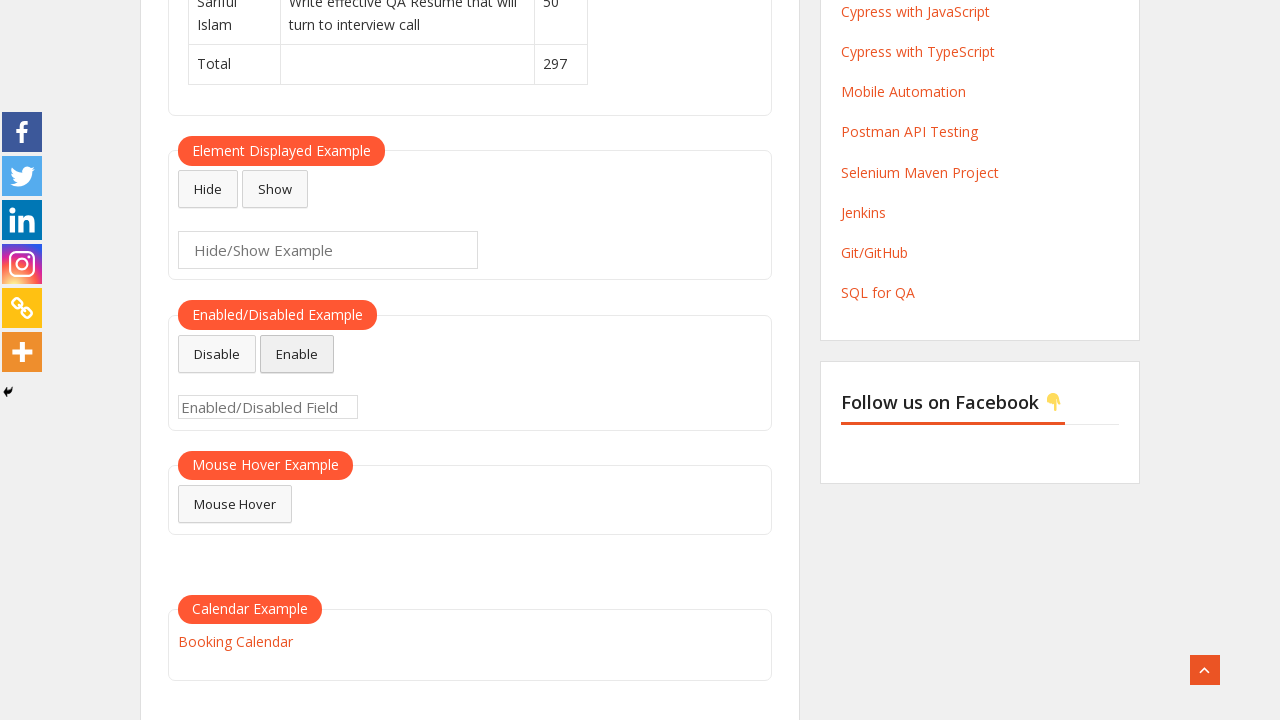

Entered 'Emily Wilson' into the enabled text field on #enabled-example-input
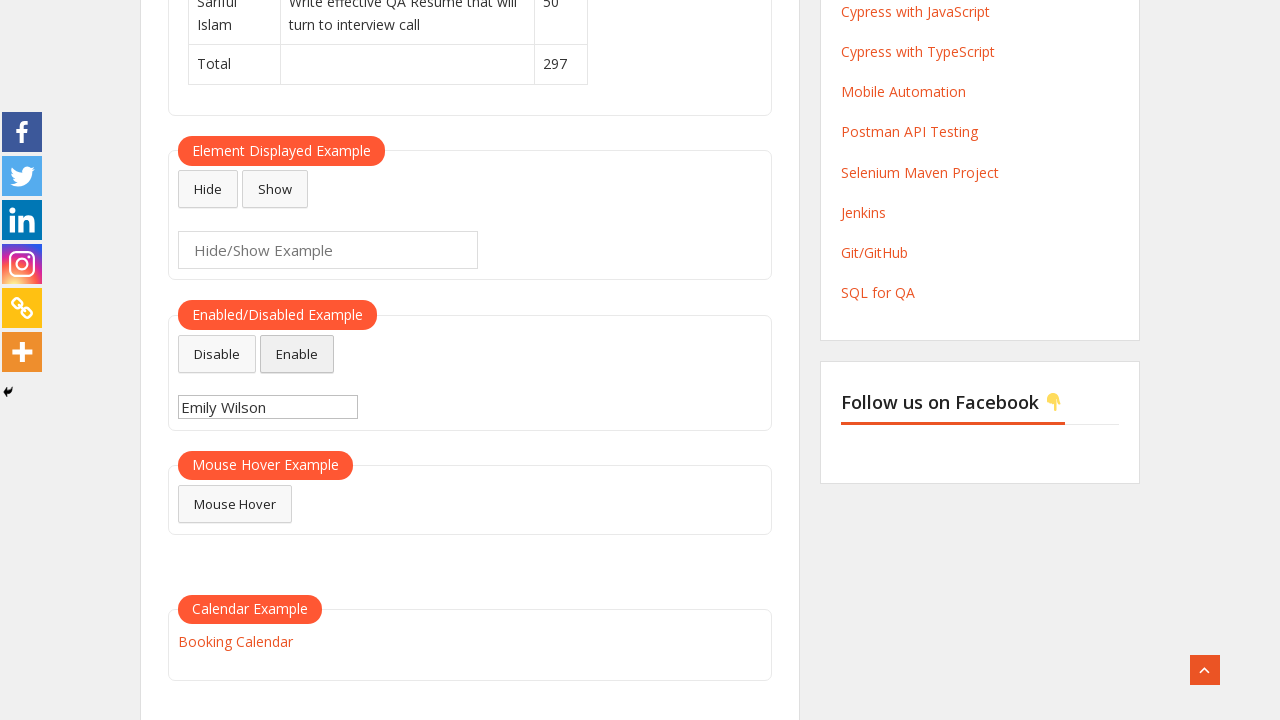

Clicked disable button to disable text field at (217, 354) on #disabled-button
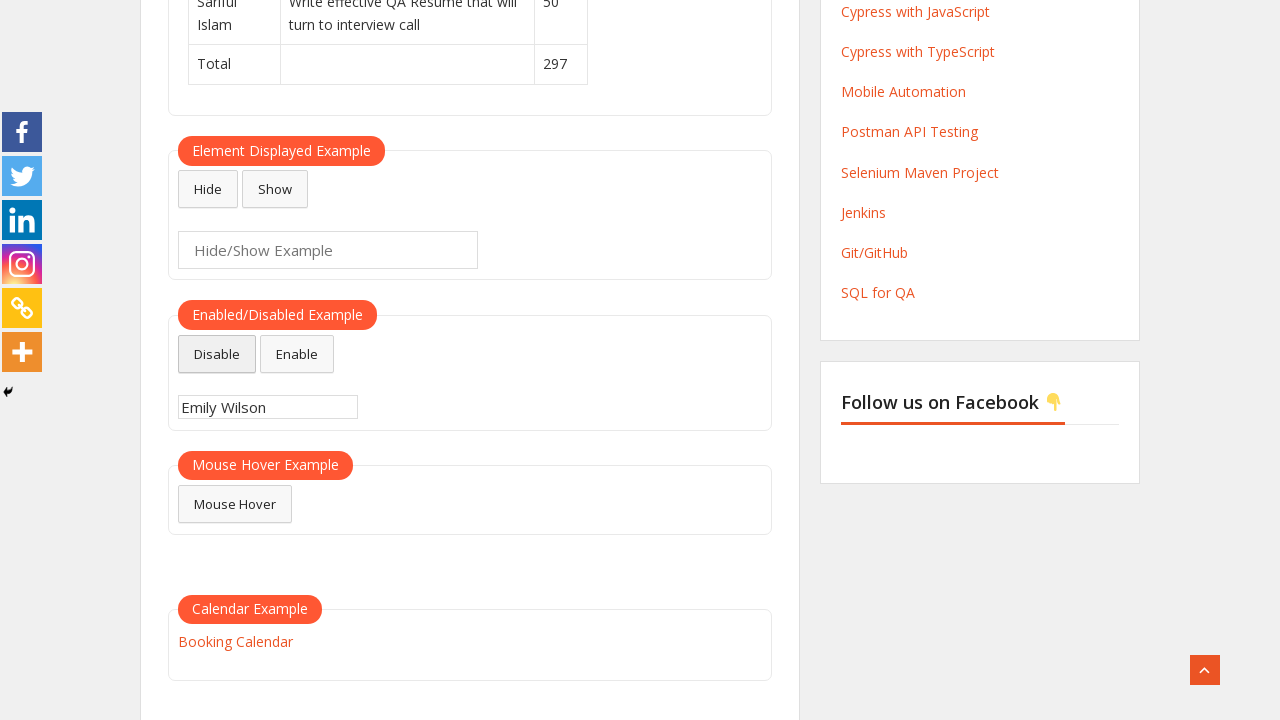

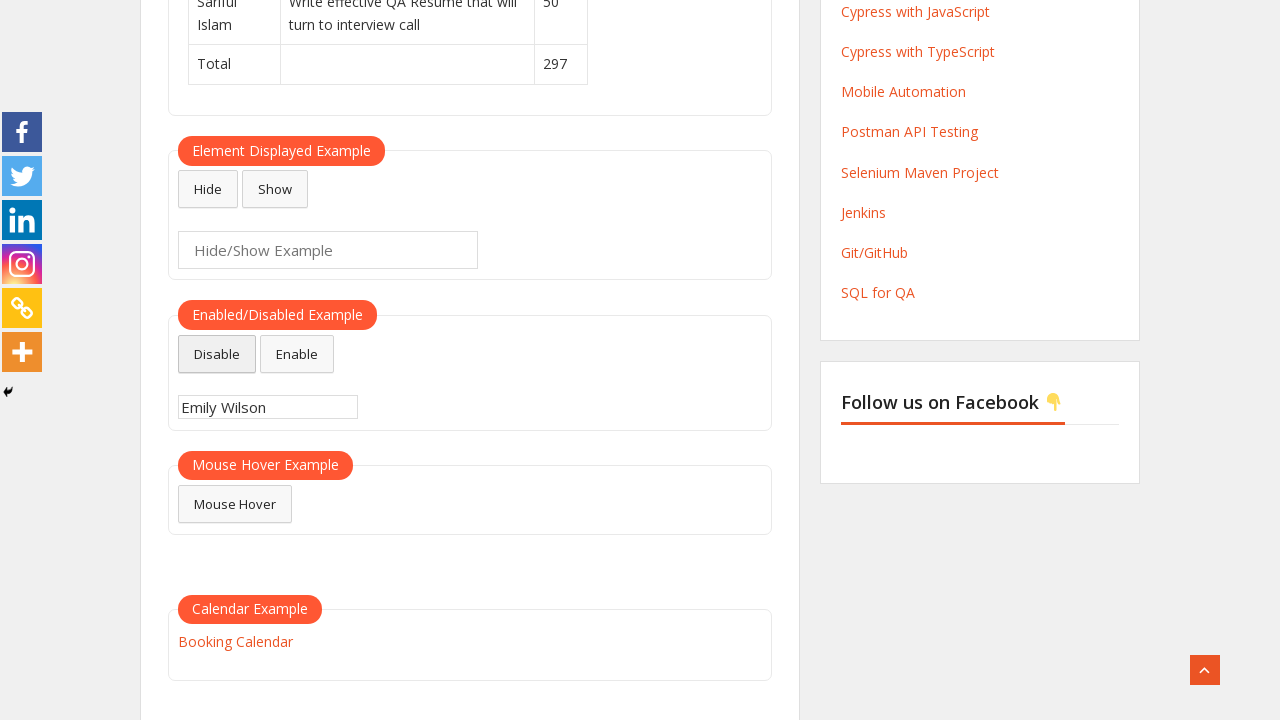